Navigates to ICICI Bank homepage and verifies that links are present on the page by waiting for anchor elements to load.

Starting URL: https://www.icicibank.com/

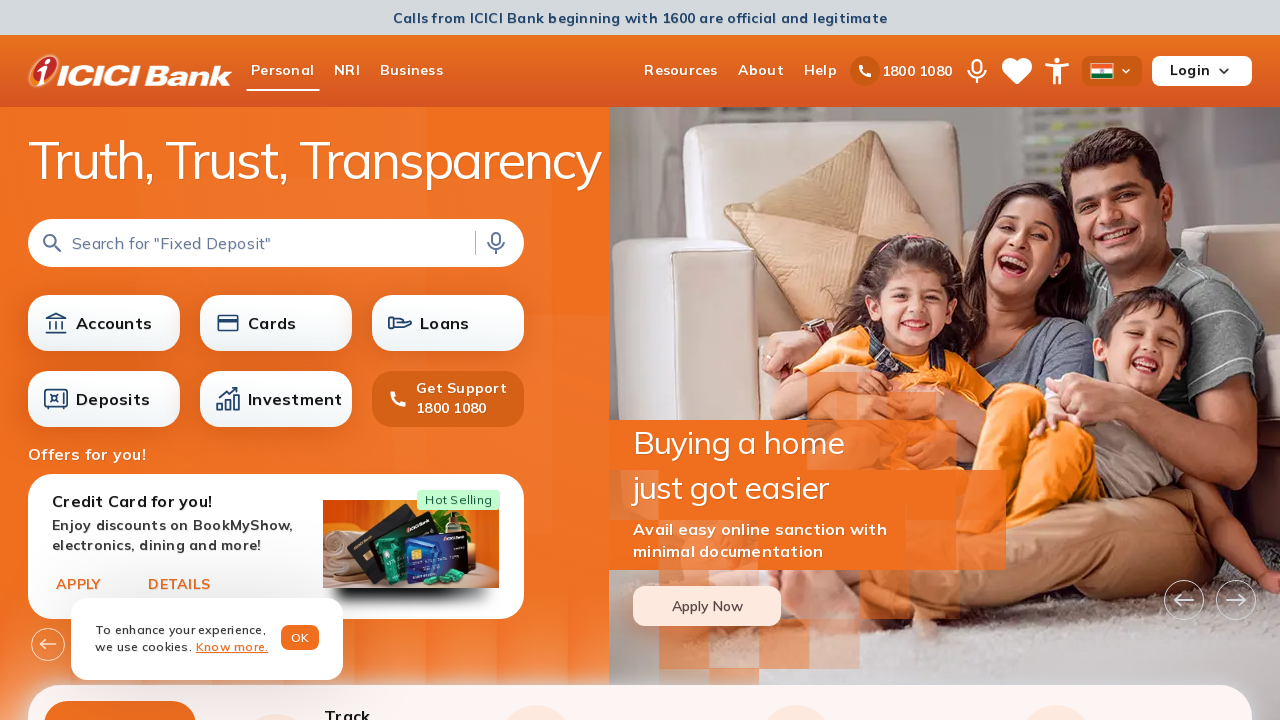

Waited for anchor elements to load on ICICI Bank homepage
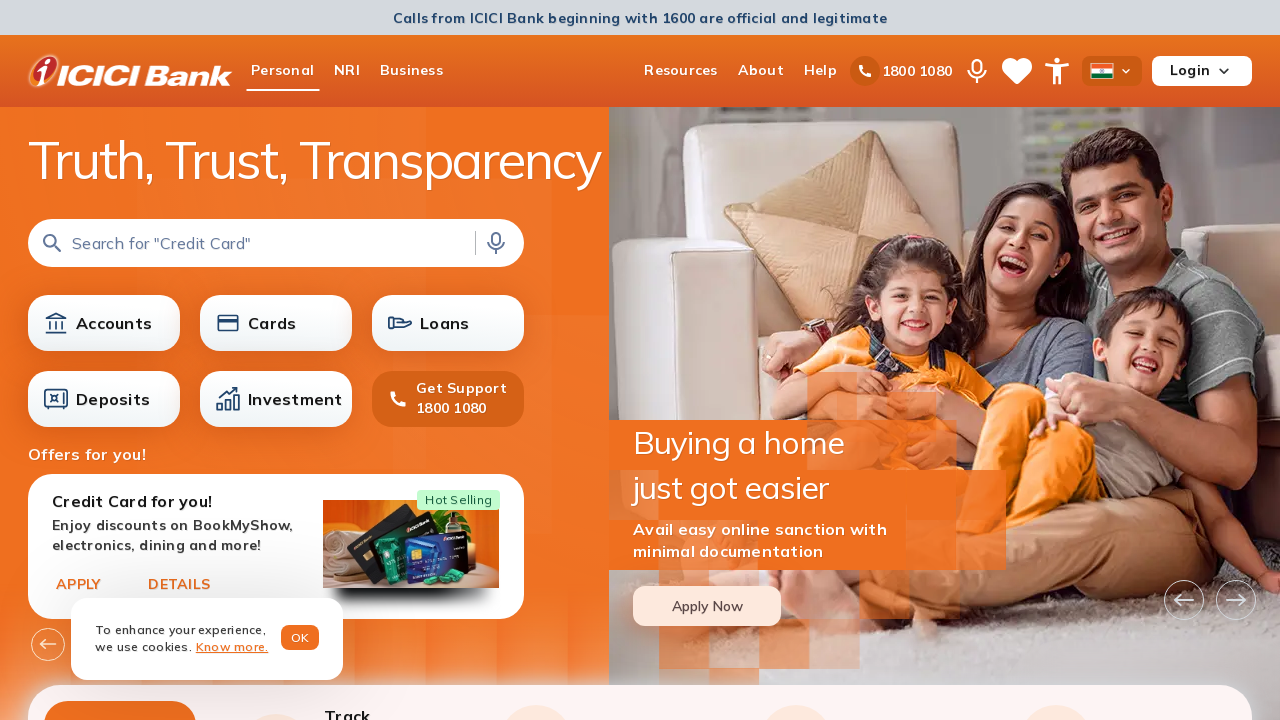

Located all anchor elements on the page
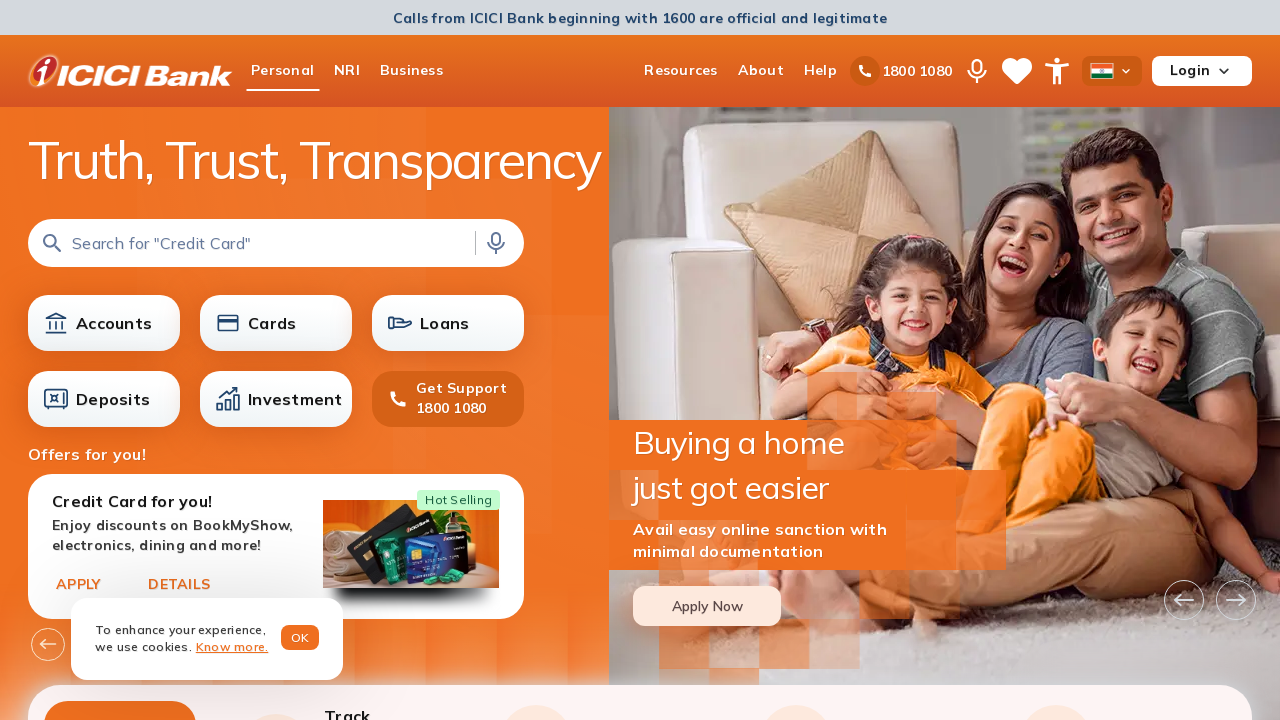

Verified that the first link is visible on the page
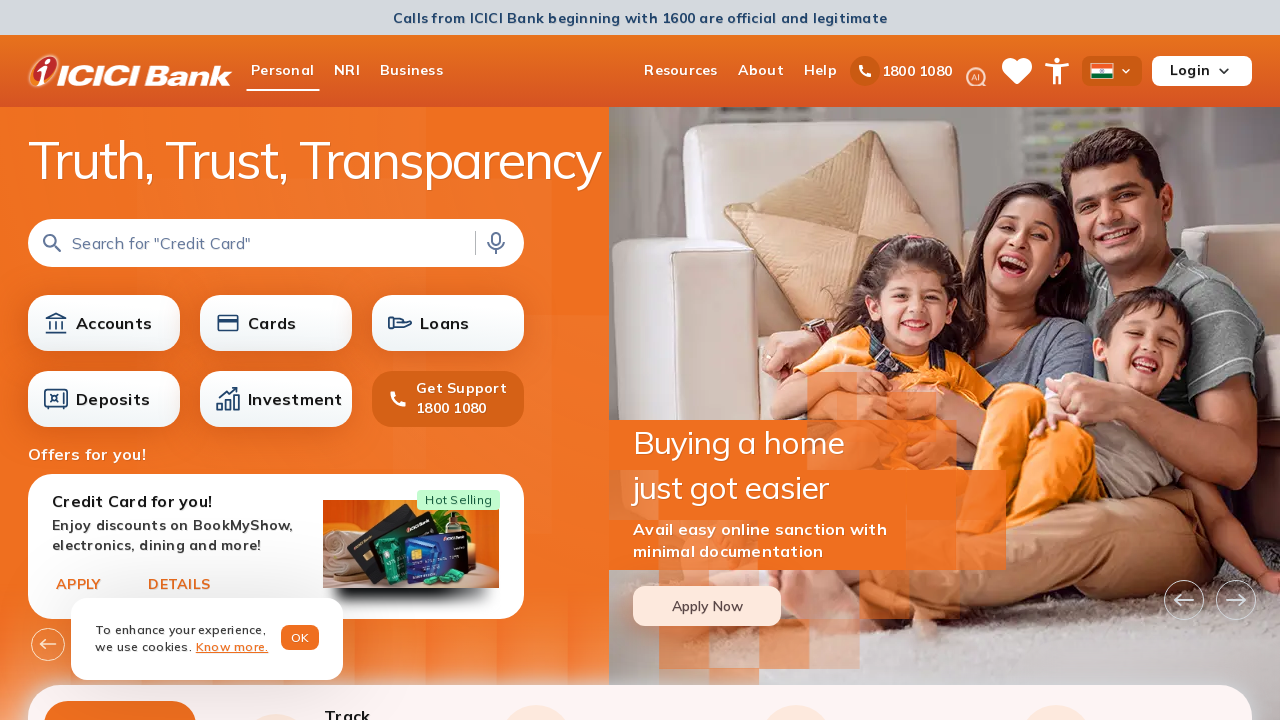

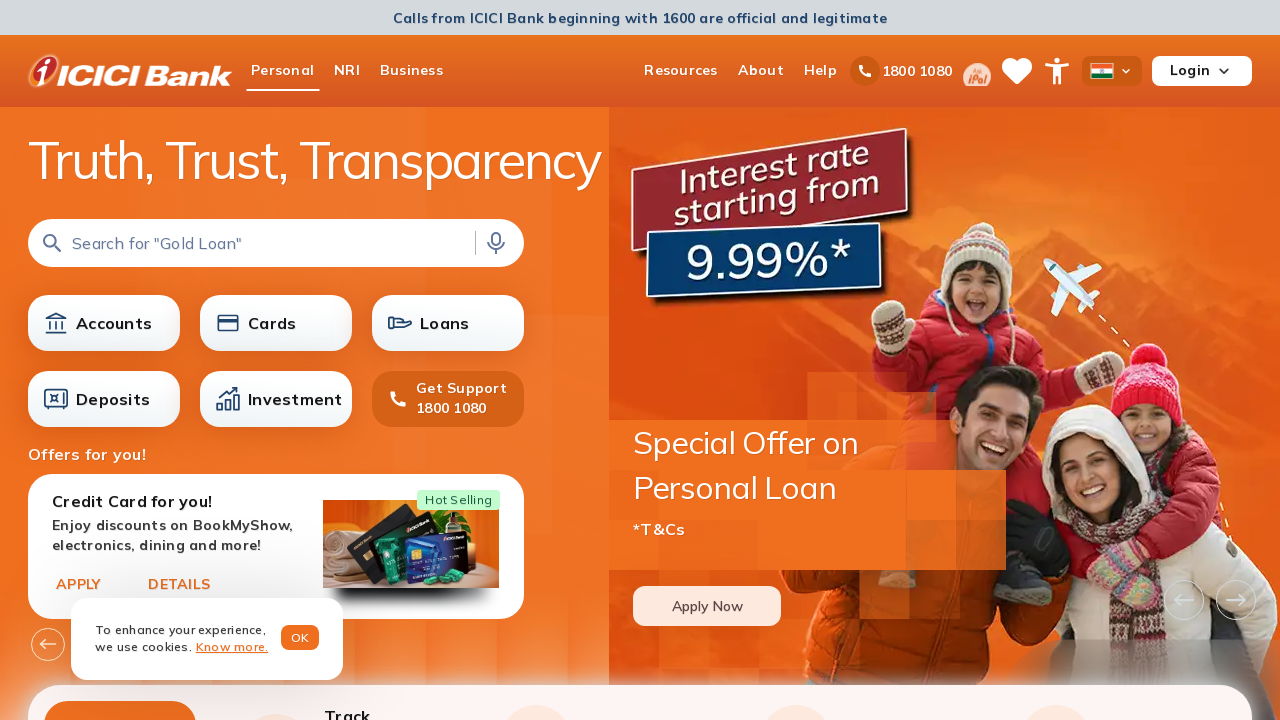